Tests browser navigation functionality by navigating to a second page, then using back and forward browser controls to verify navigation history works correctly

Starting URL: http://demo.automationtesting.in/Windows.html

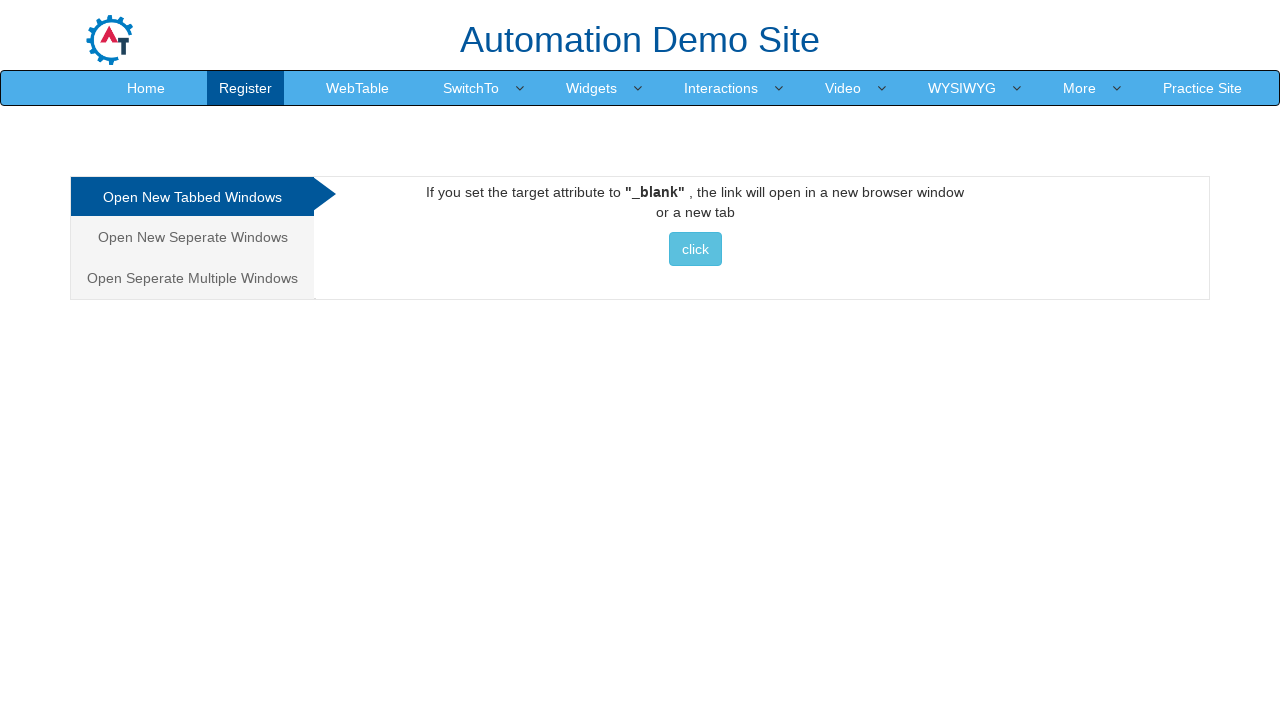

Navigated to GeeksforGeeks website
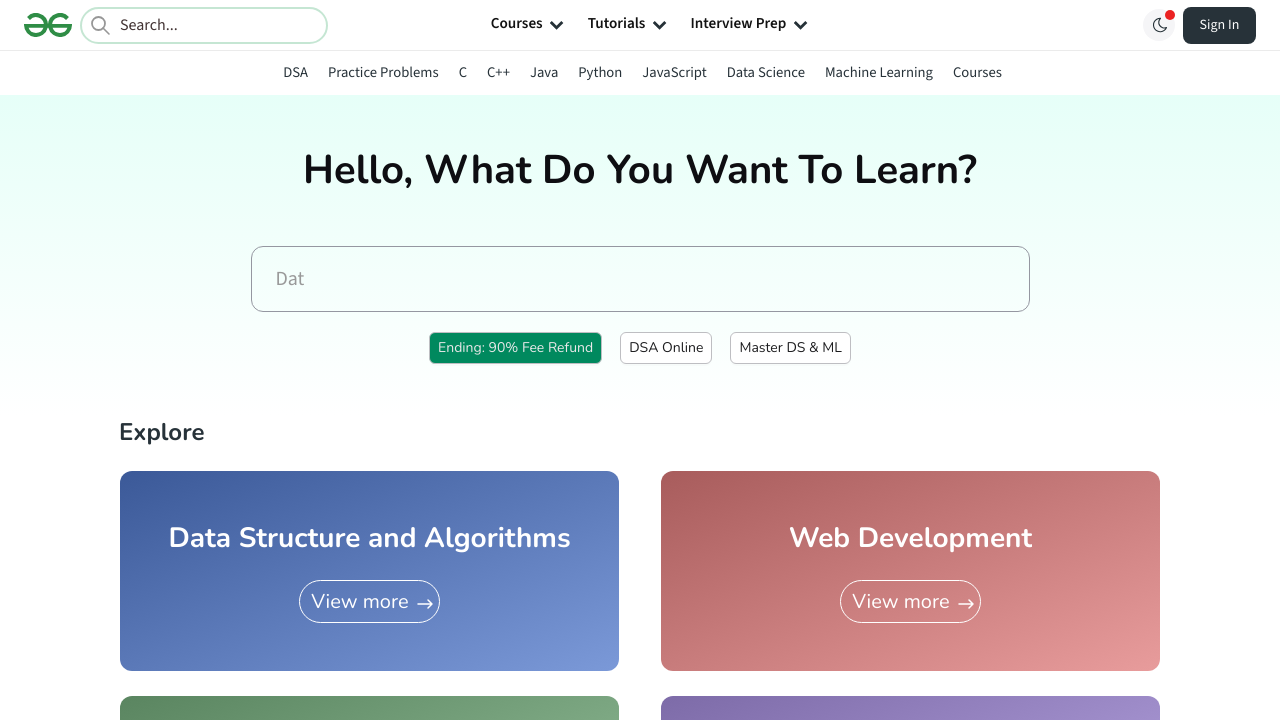

GeeksforGeeks page loaded (domcontentloaded)
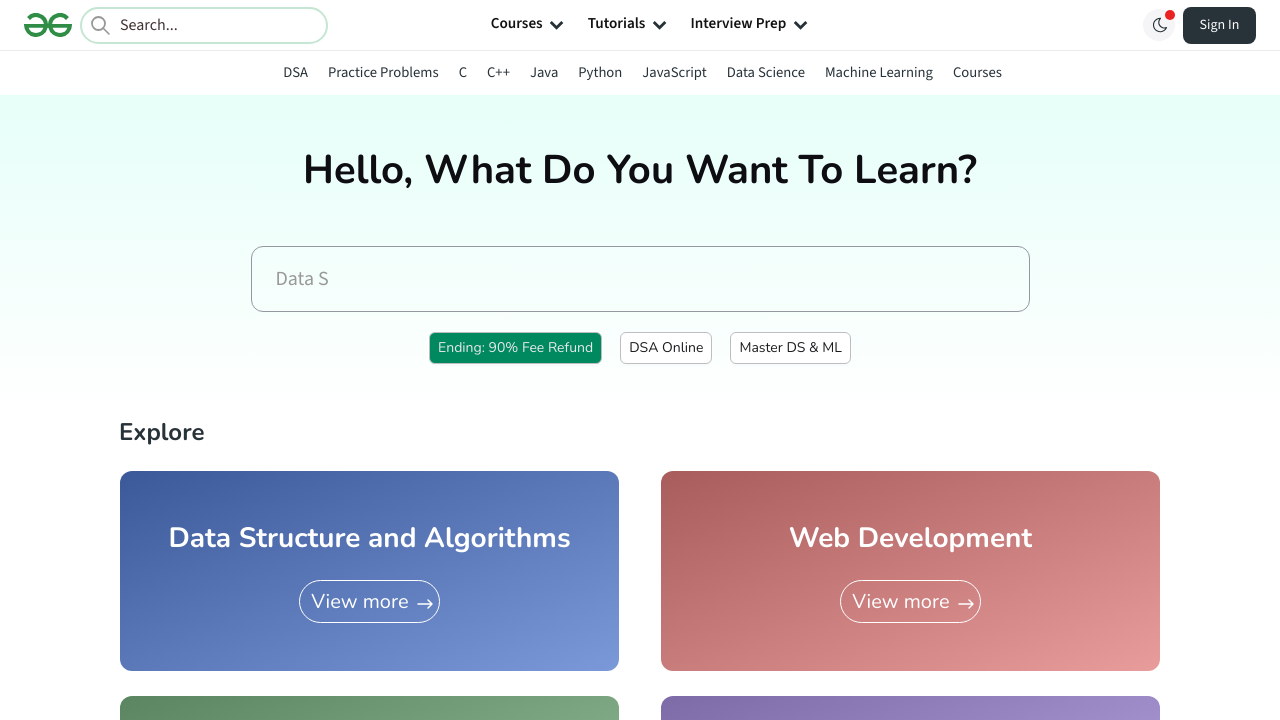

Clicked browser back button to navigate to previous page
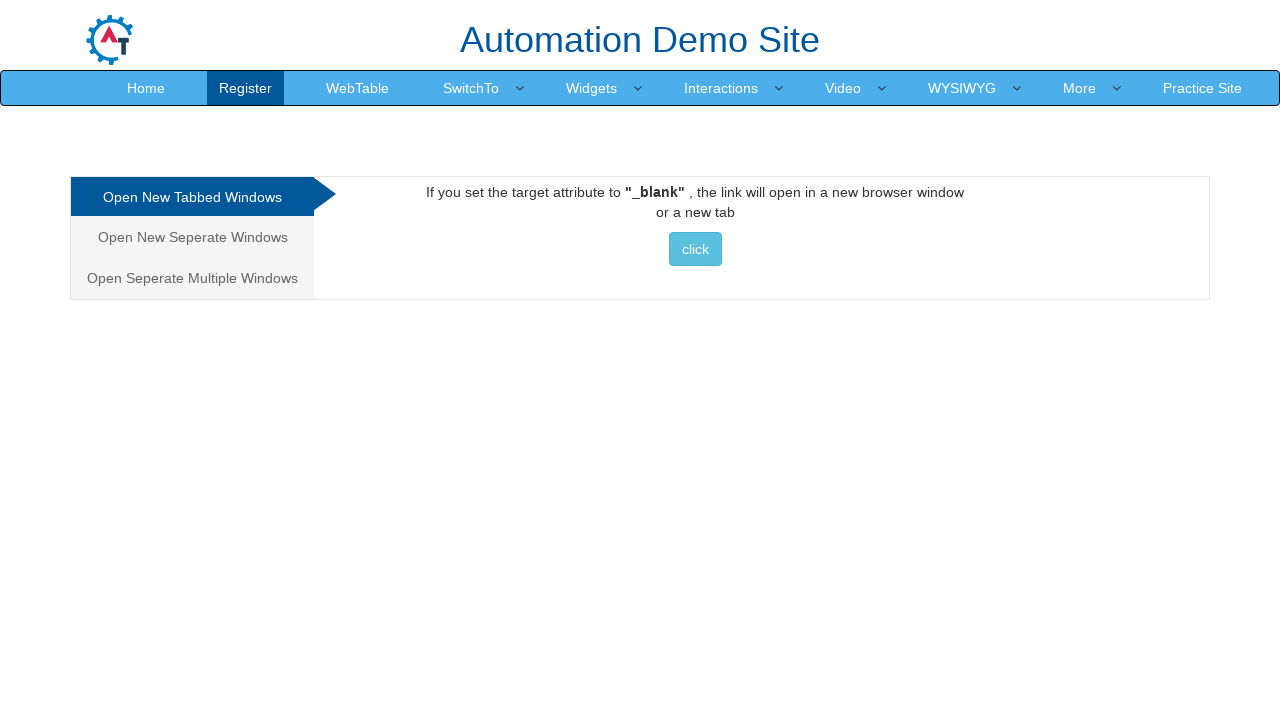

Previous page loaded (domcontentloaded)
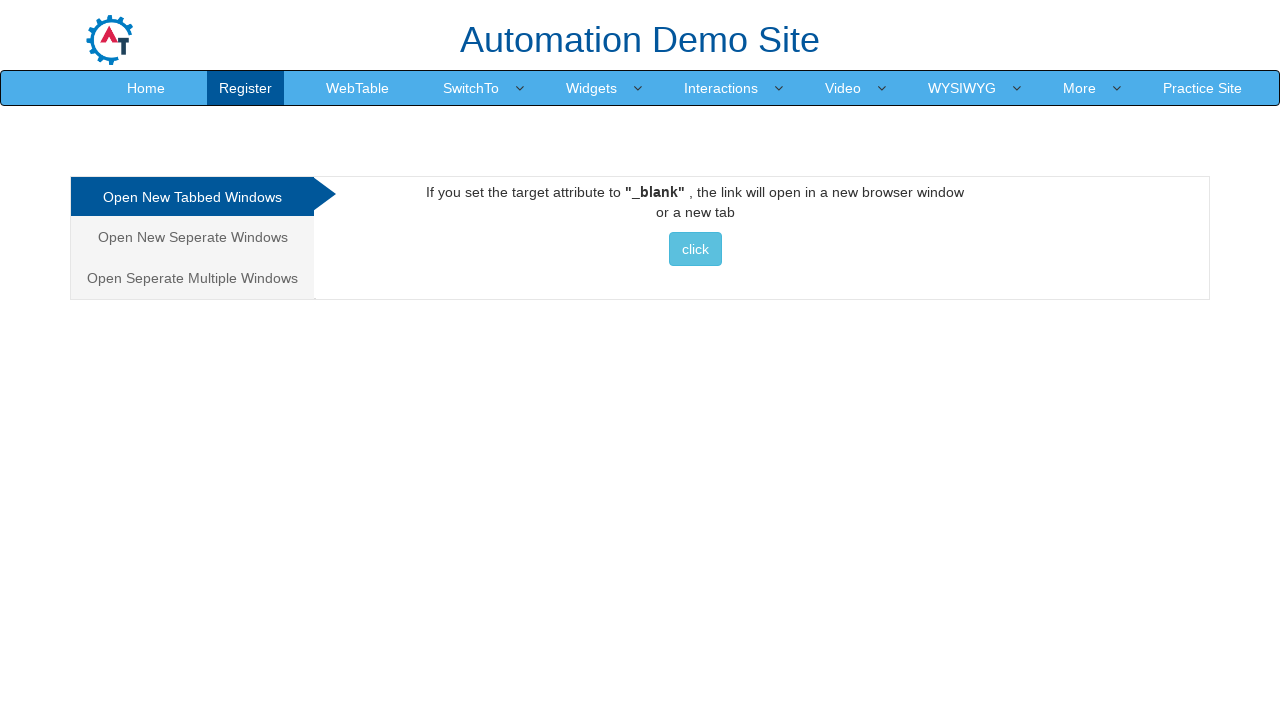

Clicked browser forward button to navigate to GeeksforGeeks again
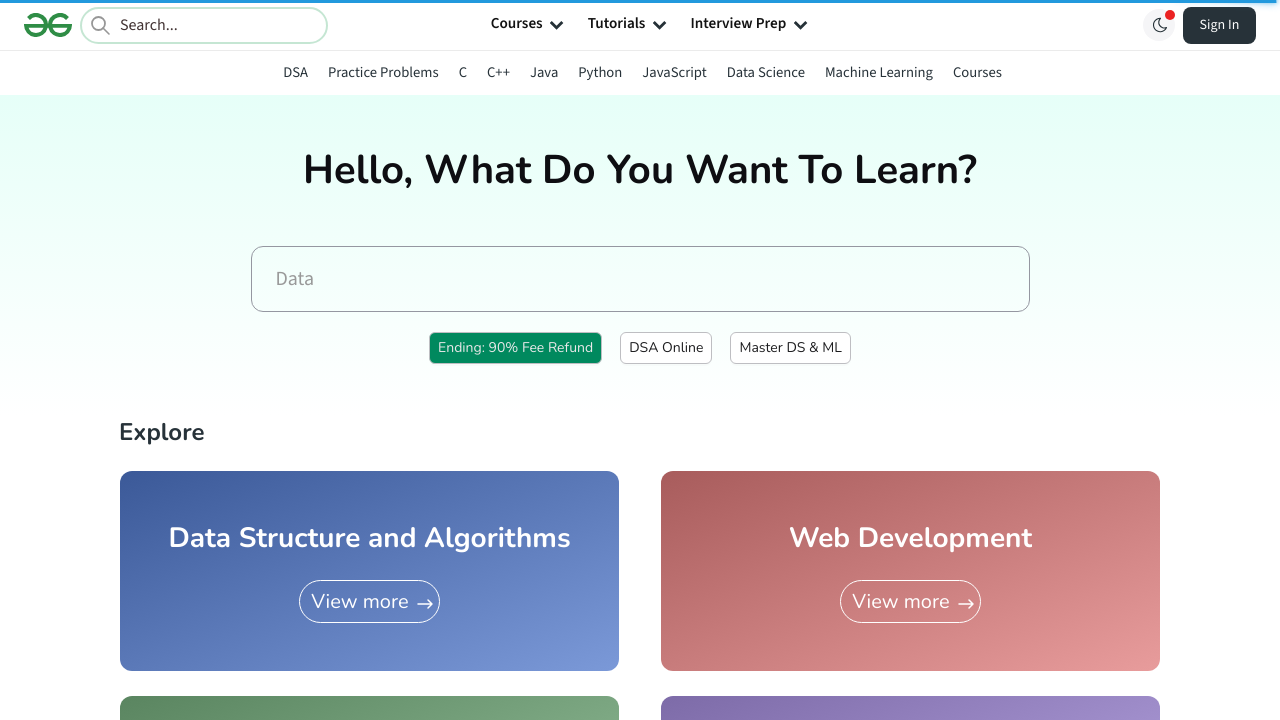

GeeksforGeeks page loaded again (domcontentloaded)
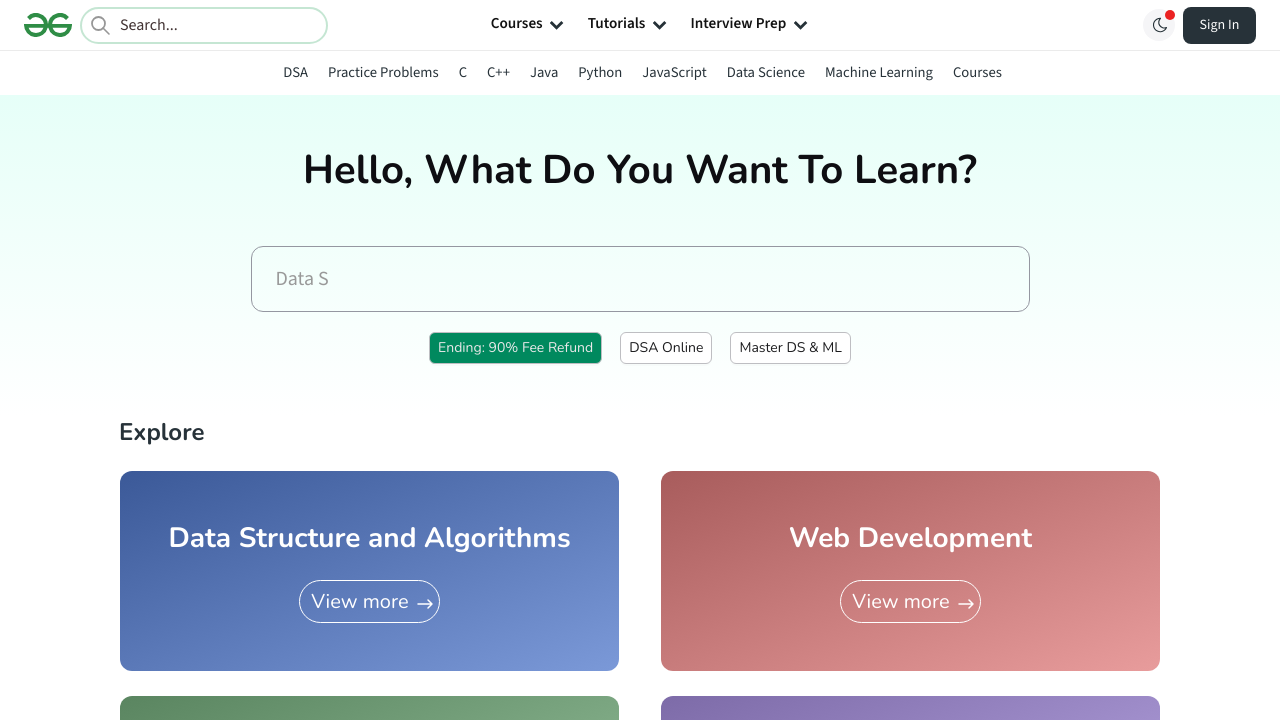

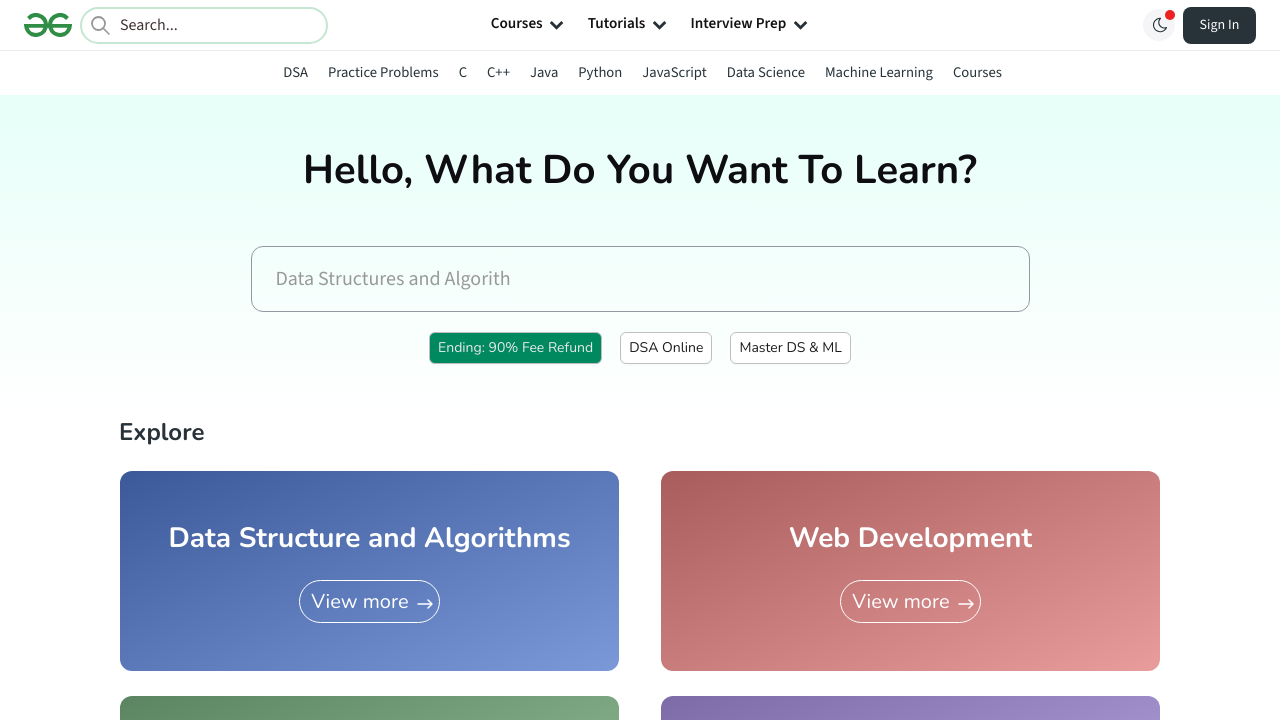